Tests the iCite COVID-19 search functionality by clicking the search field, entering a search term "pcsk9", and clicking the search button to display results.

Starting URL: https://icite.od.nih.gov/covid19/search/

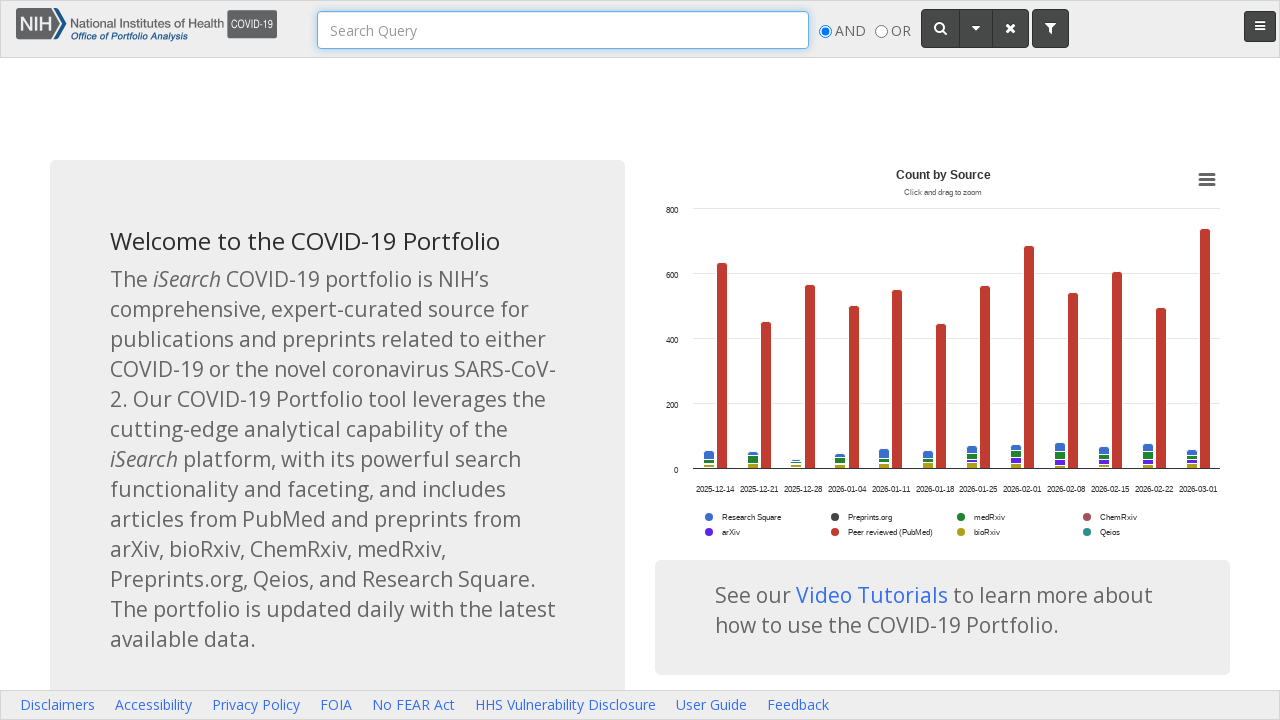

Search box became visible
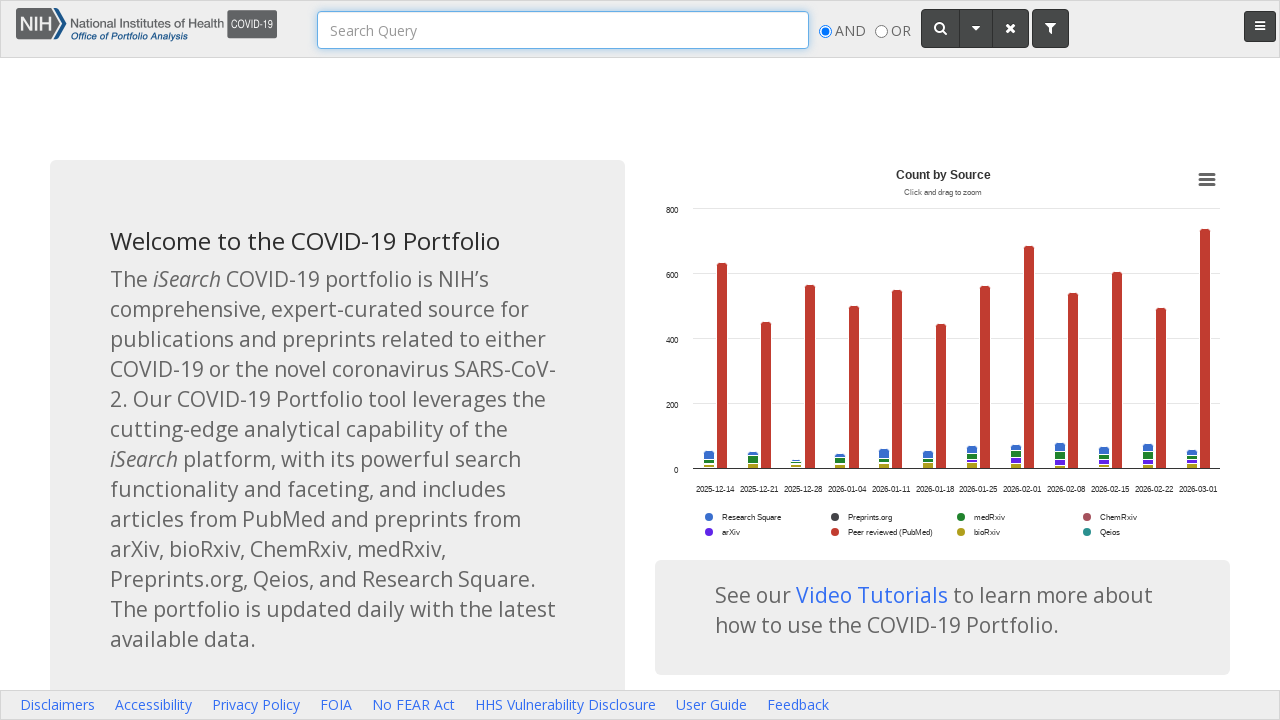

Clicked the search field at (563, 30) on #searchBox
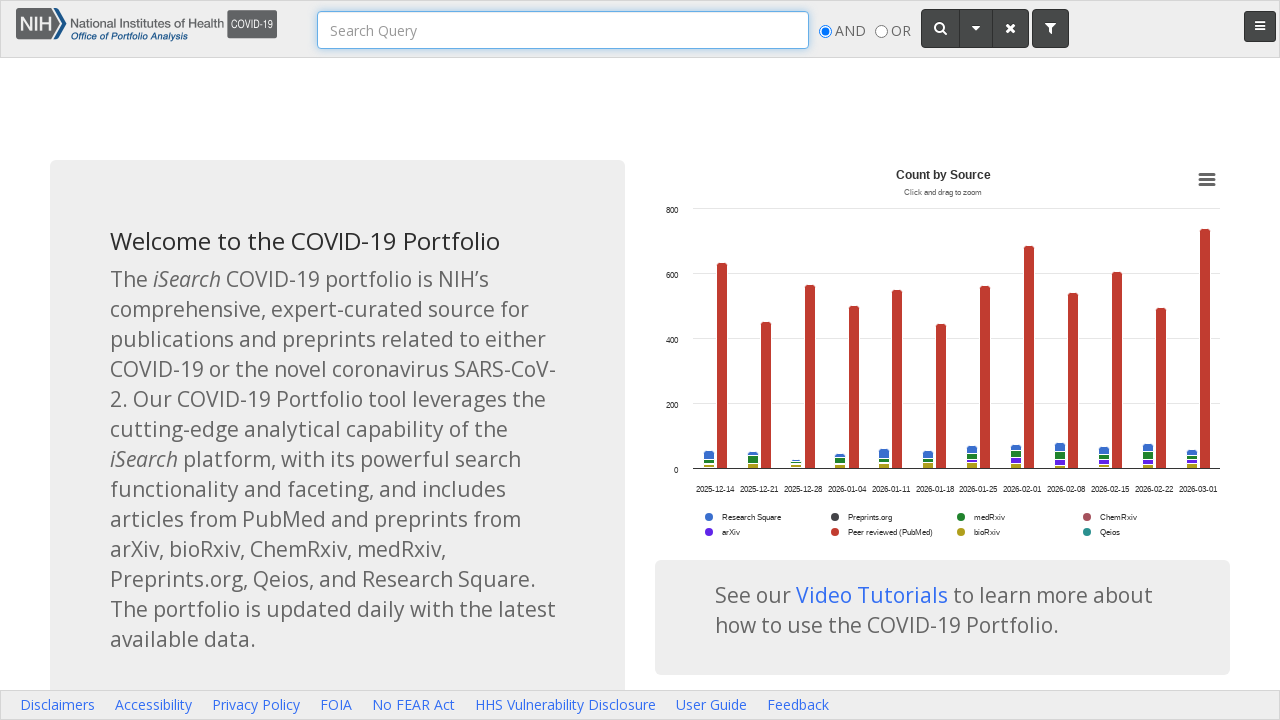

Entered search term 'pcsk9' into the search field on #searchBox
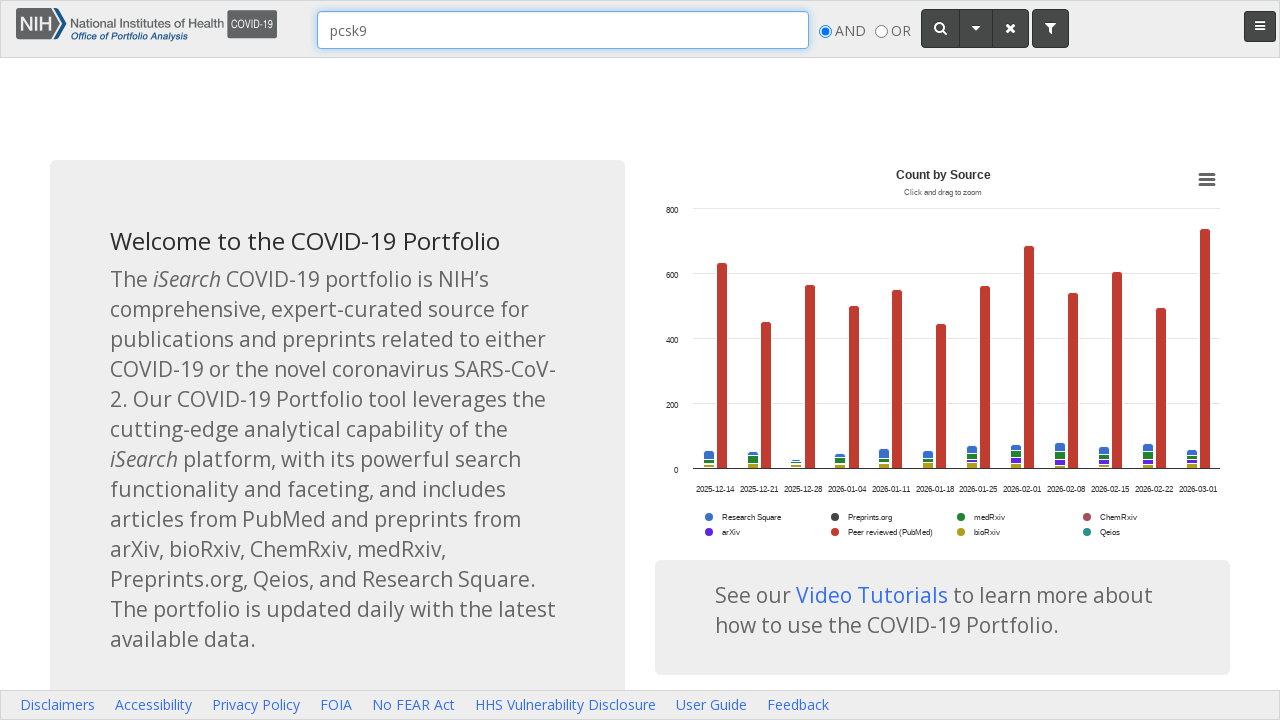

Clicked the search button to execute the search at (940, 28) on #searchButton
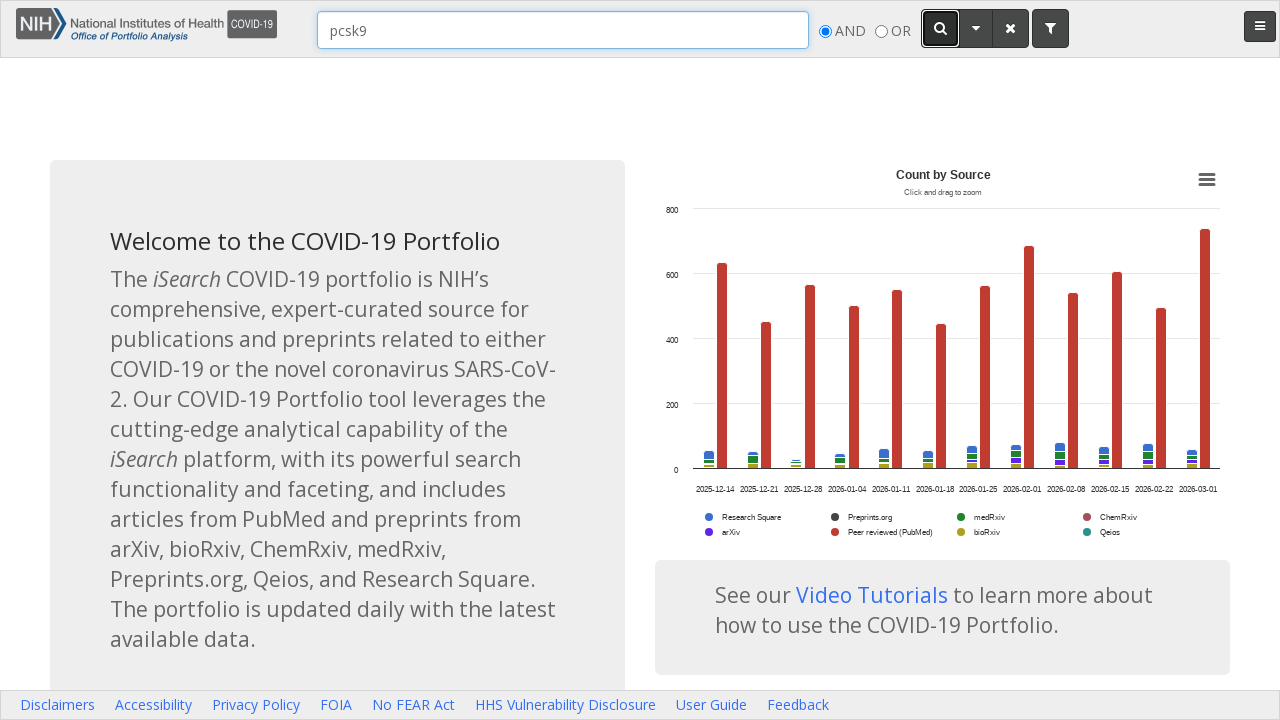

Search results loaded successfully
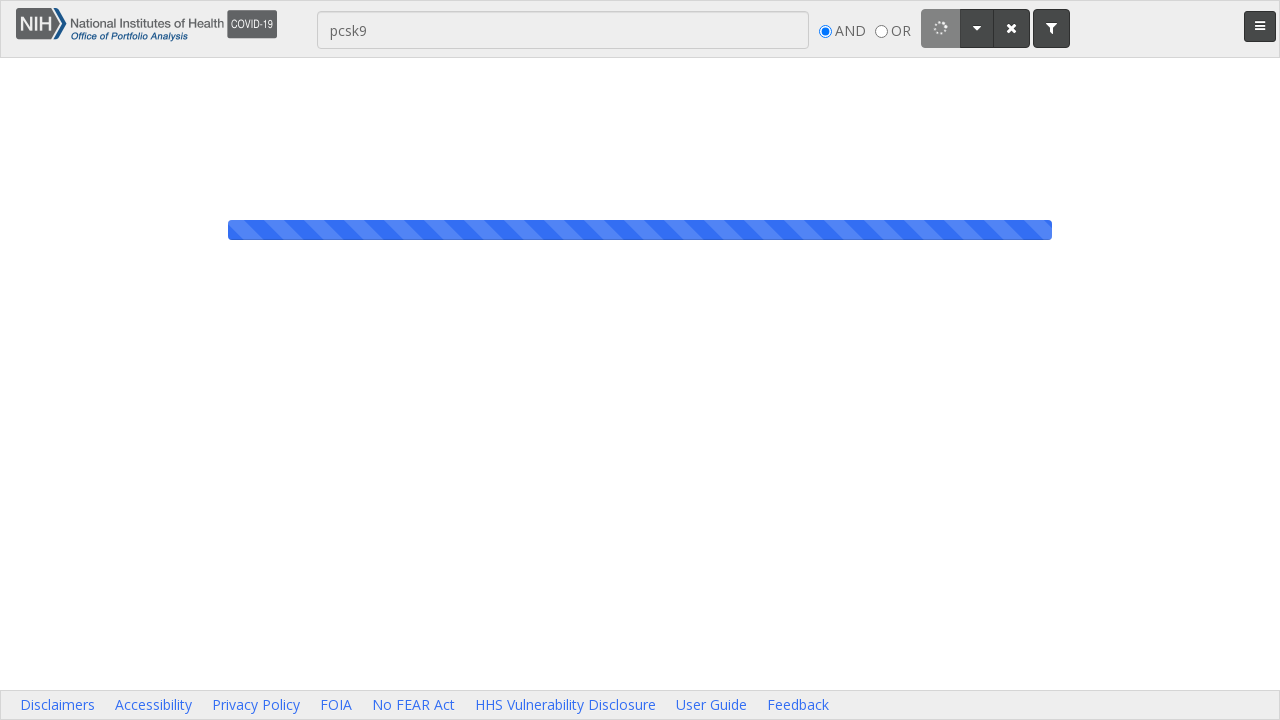

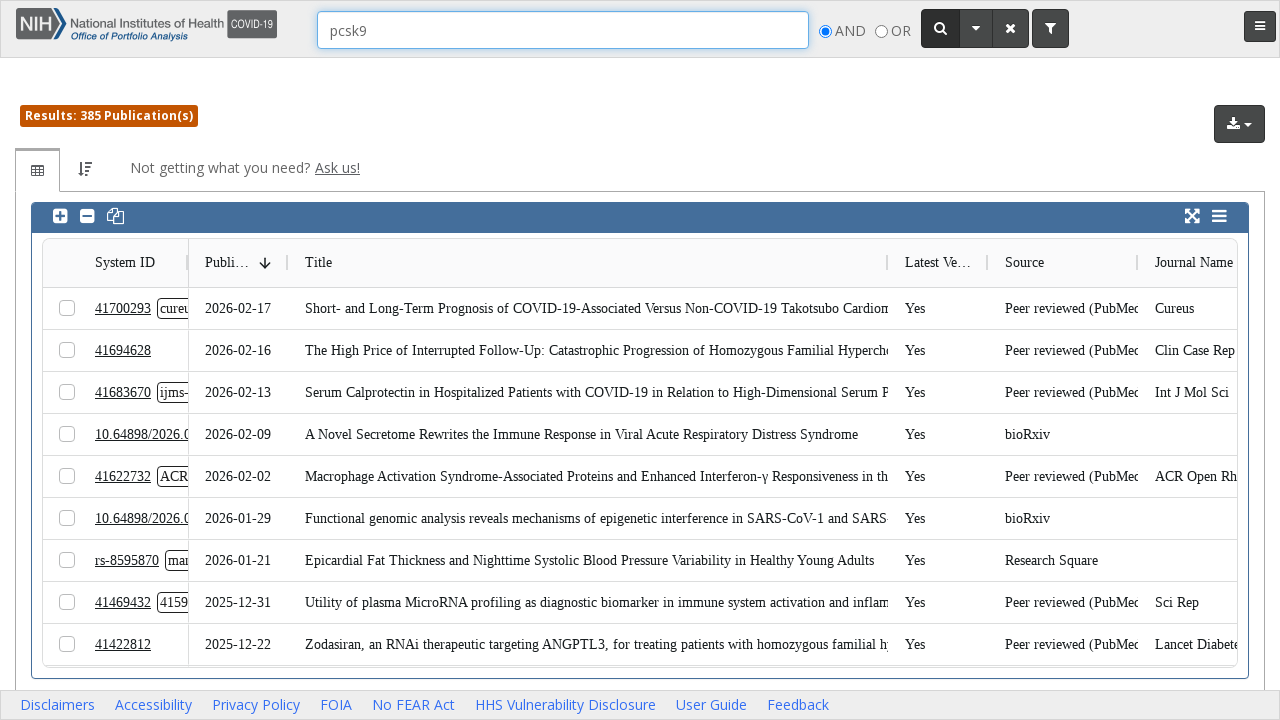